Tests editing a todo item by double-clicking it, modifying the text, and pressing Enter.

Starting URL: https://demo.playwright.dev/todomvc

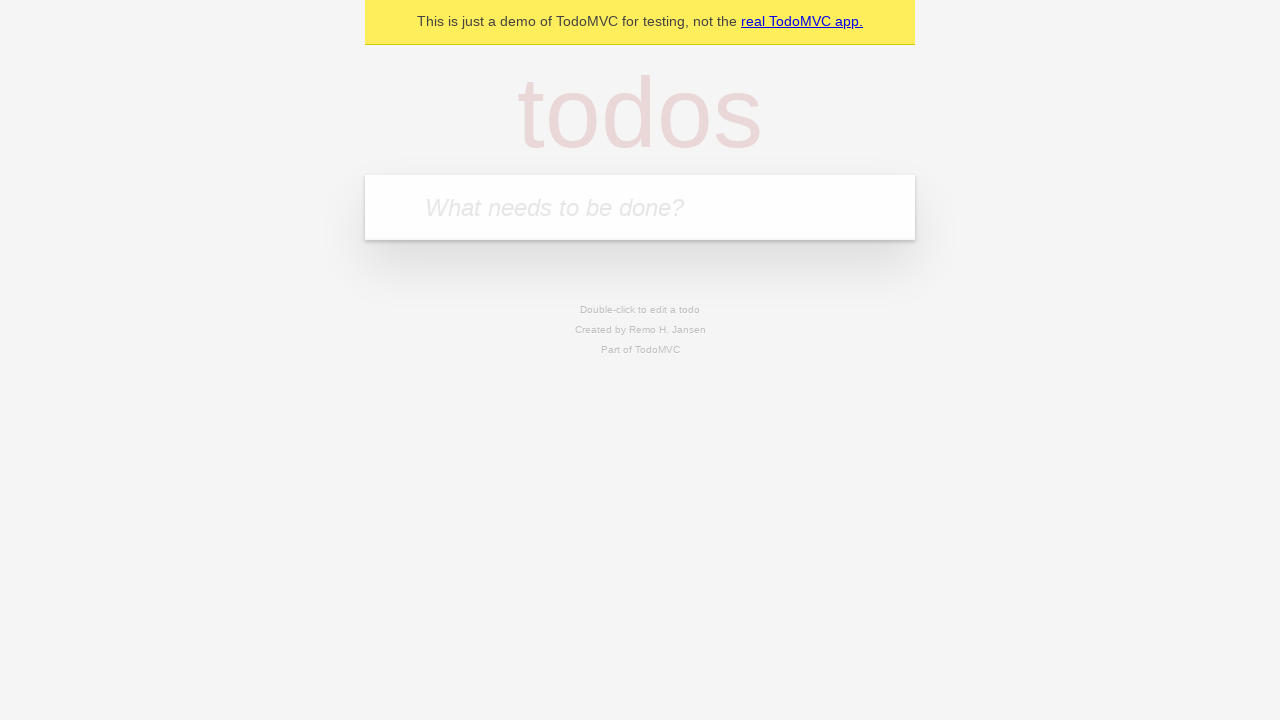

Filled todo input with 'buy some cheese' on internal:attr=[placeholder="What needs to be done?"i]
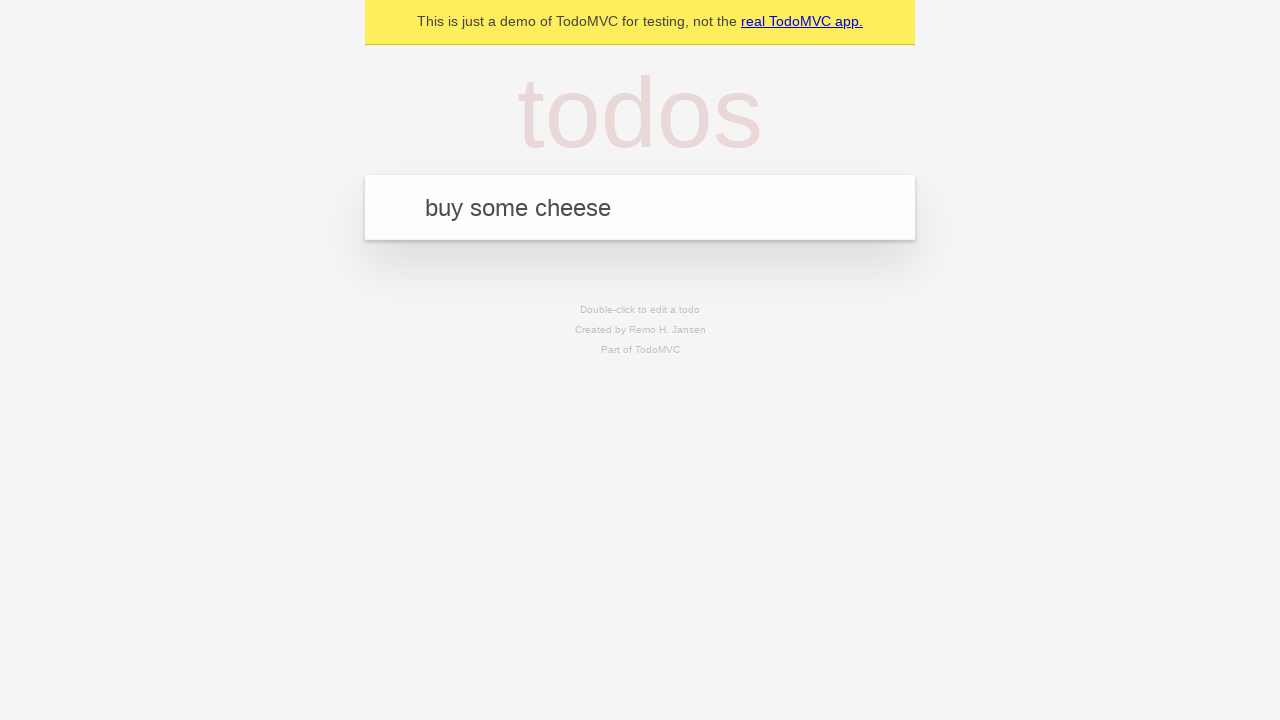

Pressed Enter to add first todo on internal:attr=[placeholder="What needs to be done?"i]
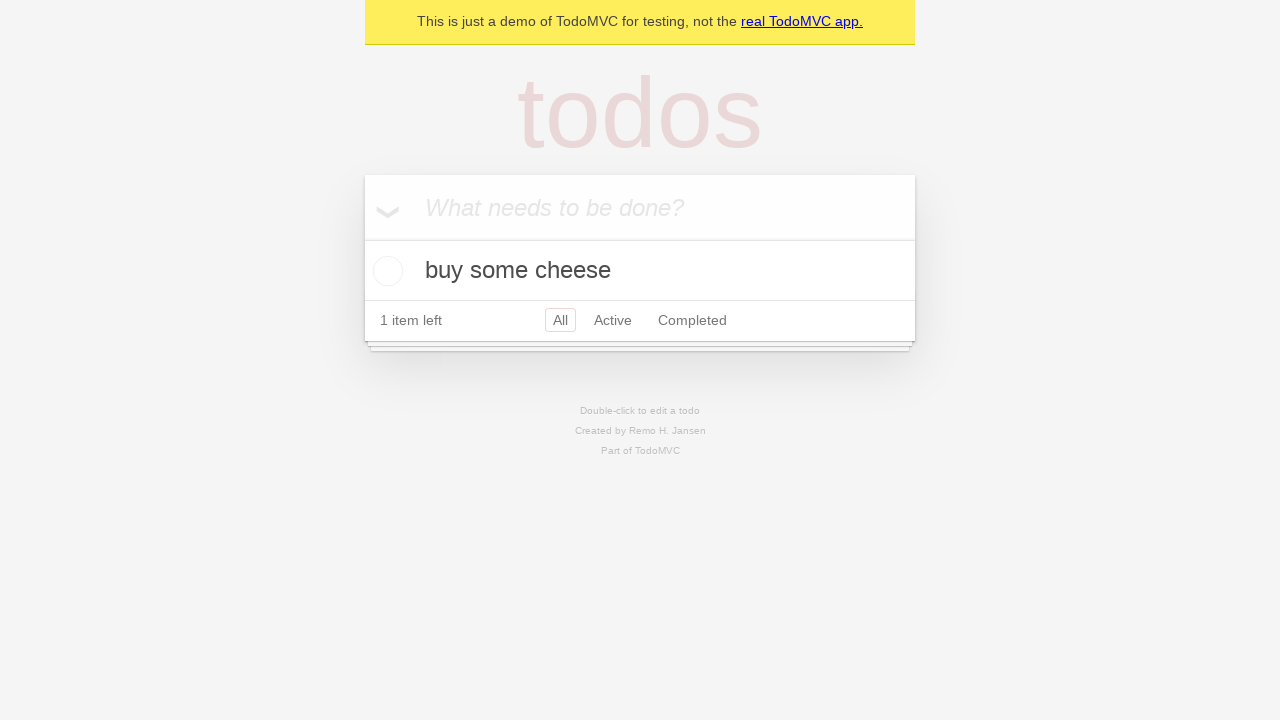

Filled todo input with 'feed the cat' on internal:attr=[placeholder="What needs to be done?"i]
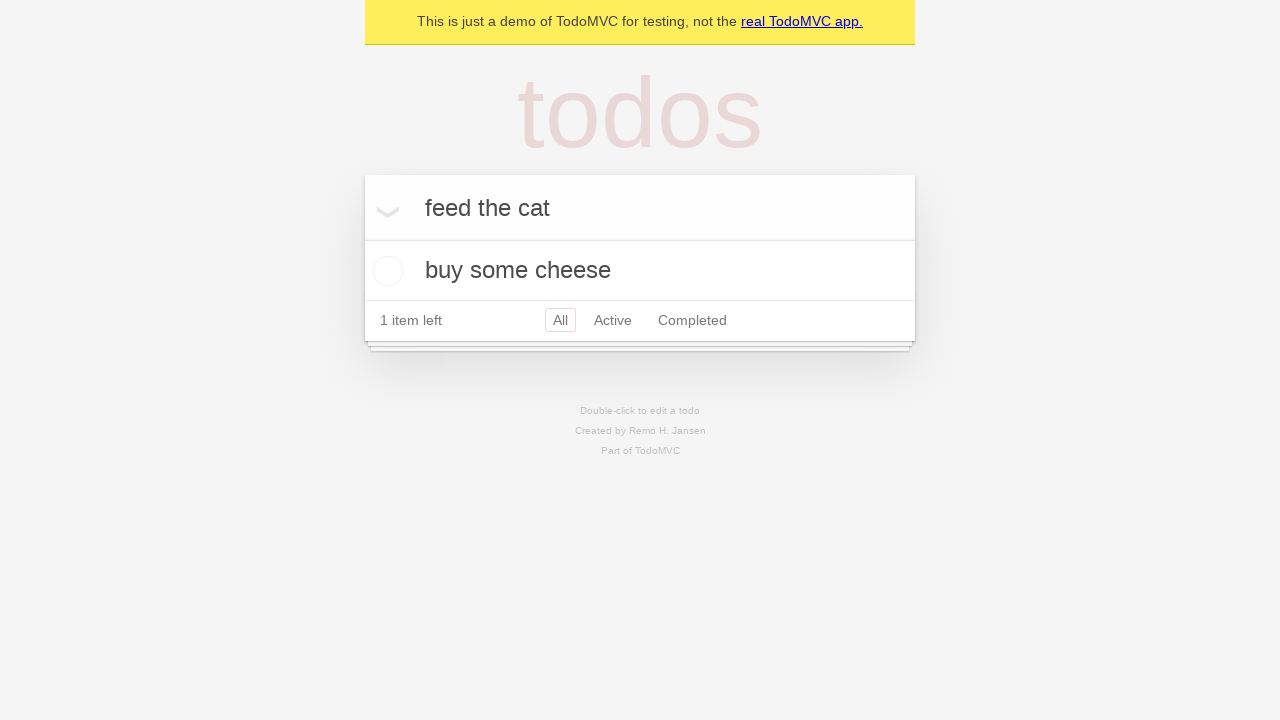

Pressed Enter to add second todo on internal:attr=[placeholder="What needs to be done?"i]
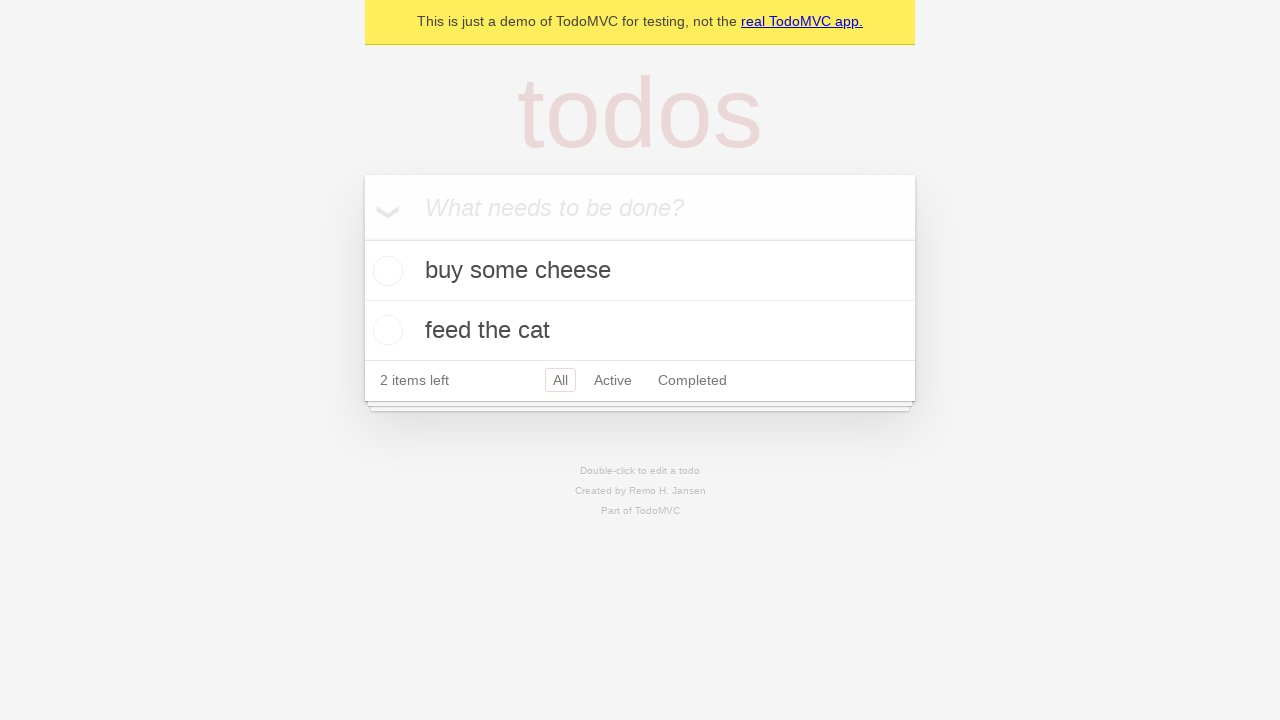

Filled todo input with 'book a doctors appointment' on internal:attr=[placeholder="What needs to be done?"i]
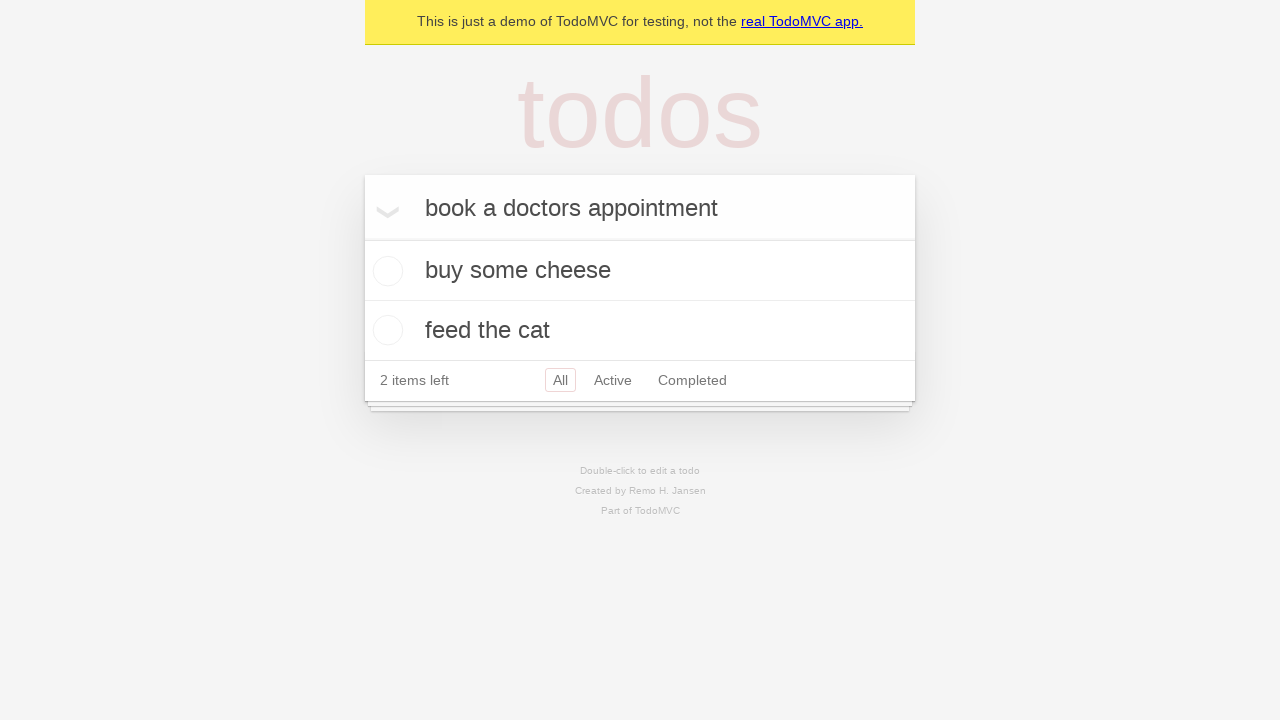

Pressed Enter to add third todo on internal:attr=[placeholder="What needs to be done?"i]
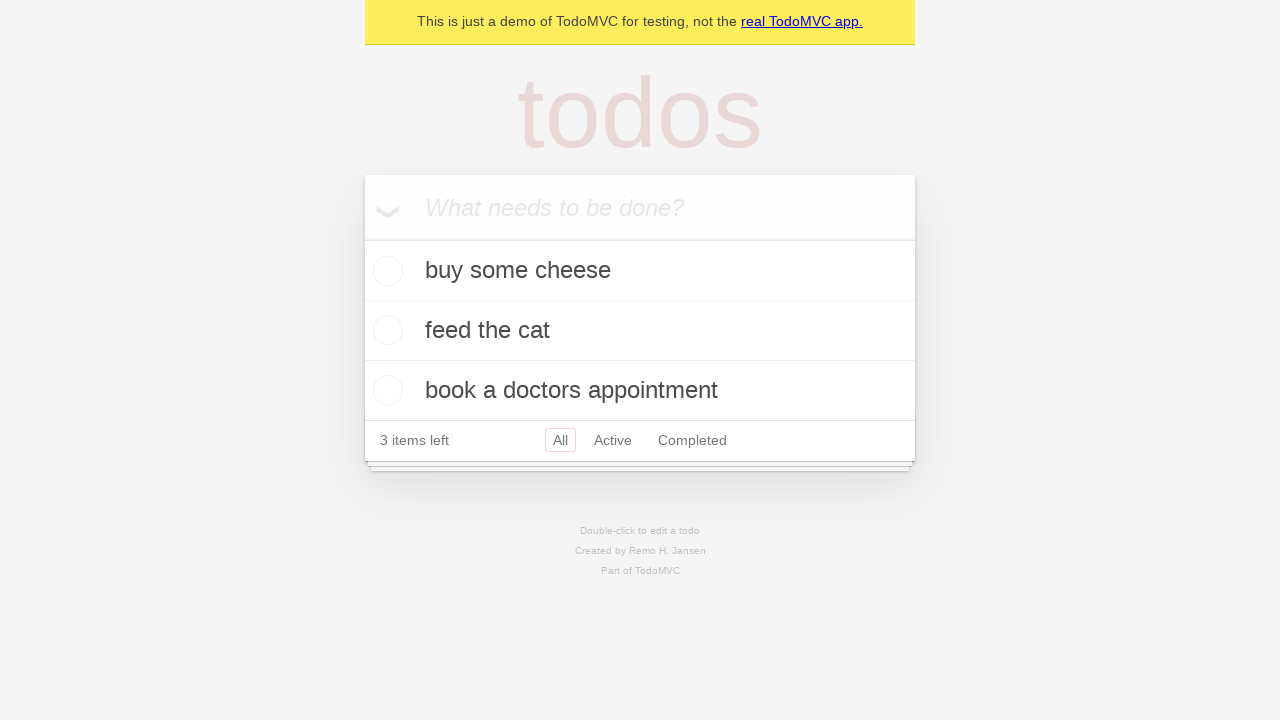

Double-clicked second todo item to enter edit mode at (640, 331) on [data-testid='todo-item'] >> nth=1
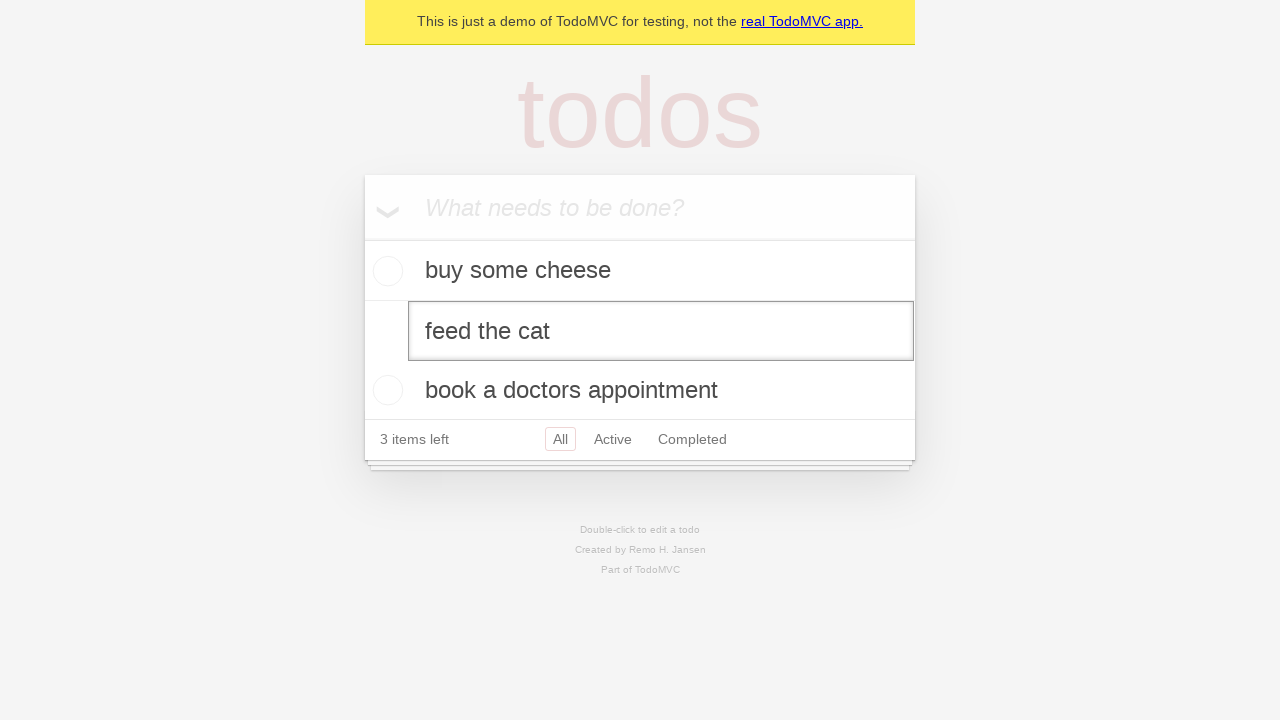

Changed todo text to 'buy some sausages' on [data-testid='todo-item'] >> nth=1 >> internal:role=textbox[name="Edit"i]
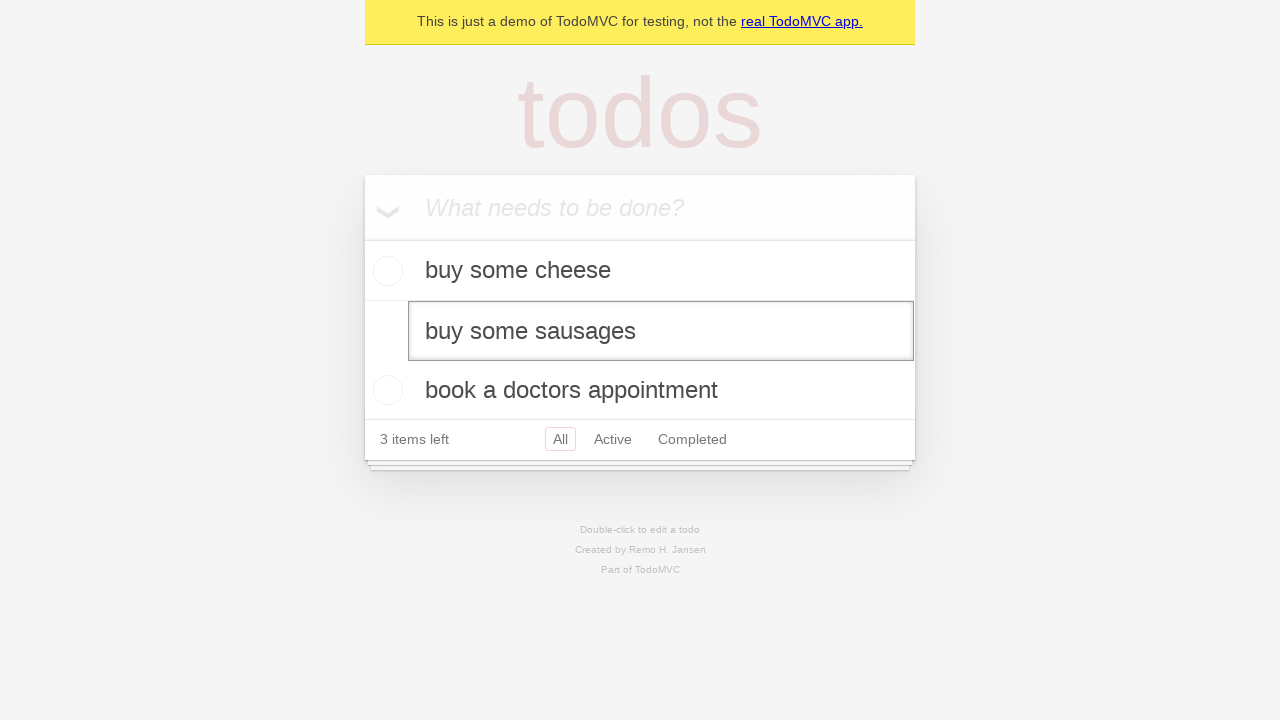

Pressed Enter to save edited todo item on [data-testid='todo-item'] >> nth=1 >> internal:role=textbox[name="Edit"i]
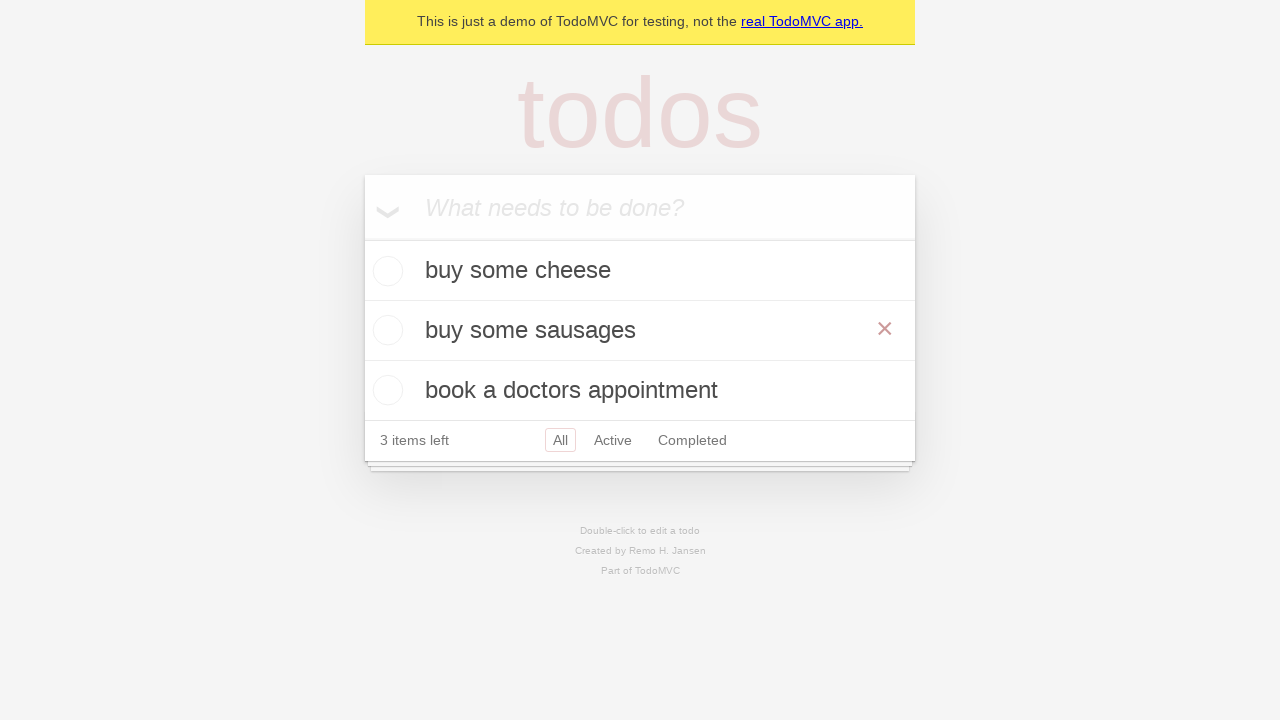

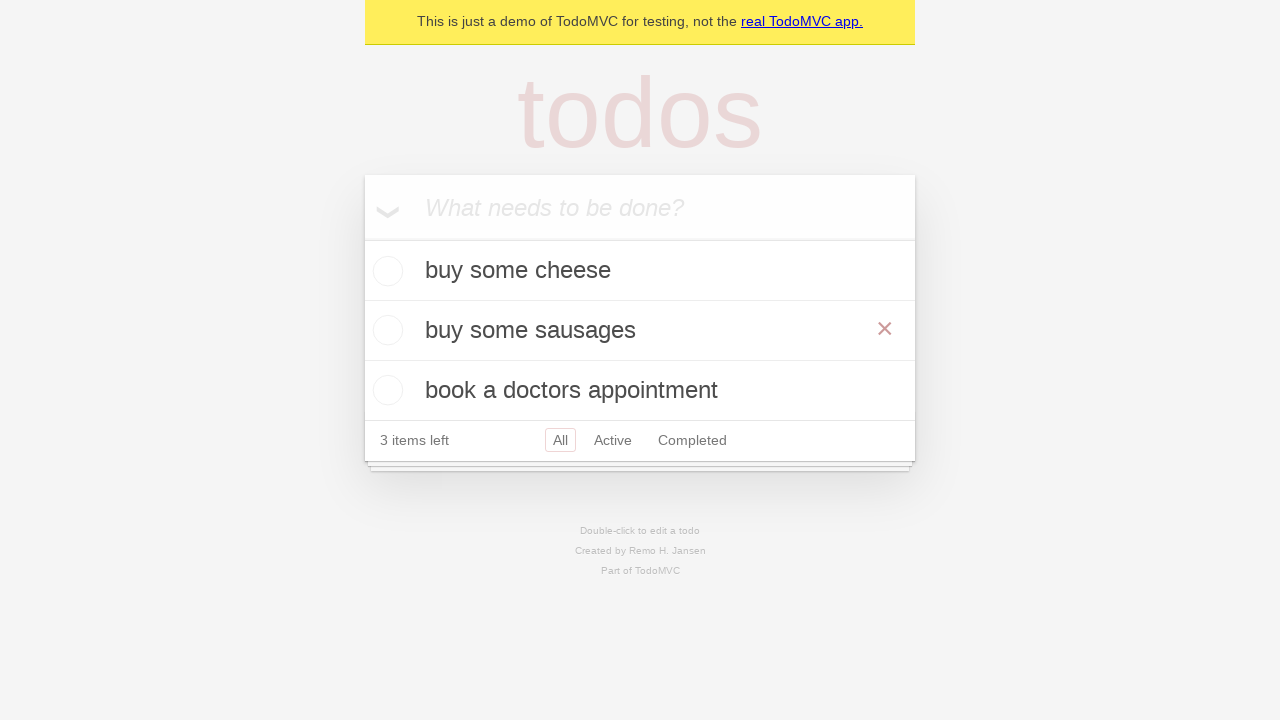